Tests AJAX functionality by clicking a button and waiting for dynamically loaded content to appear

Starting URL: https://v1.training-support.net/selenium/ajax

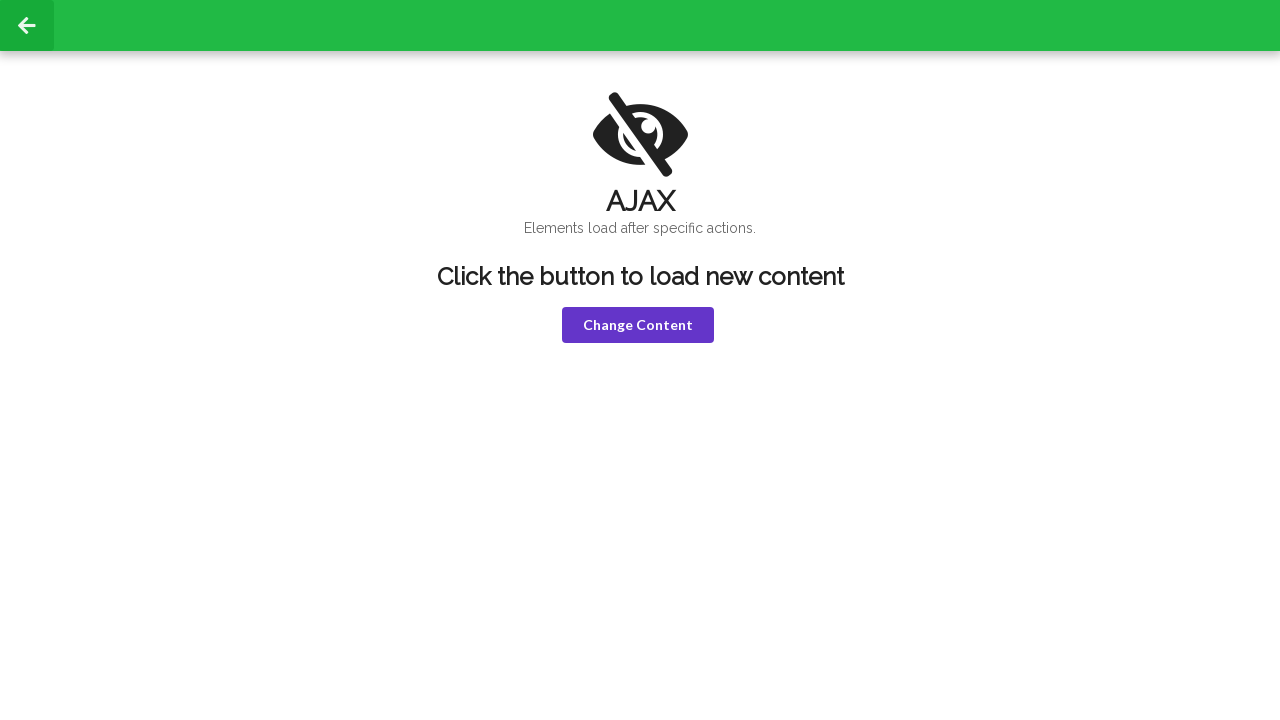

Clicked violet button to trigger AJAX request at (638, 325) on .violet
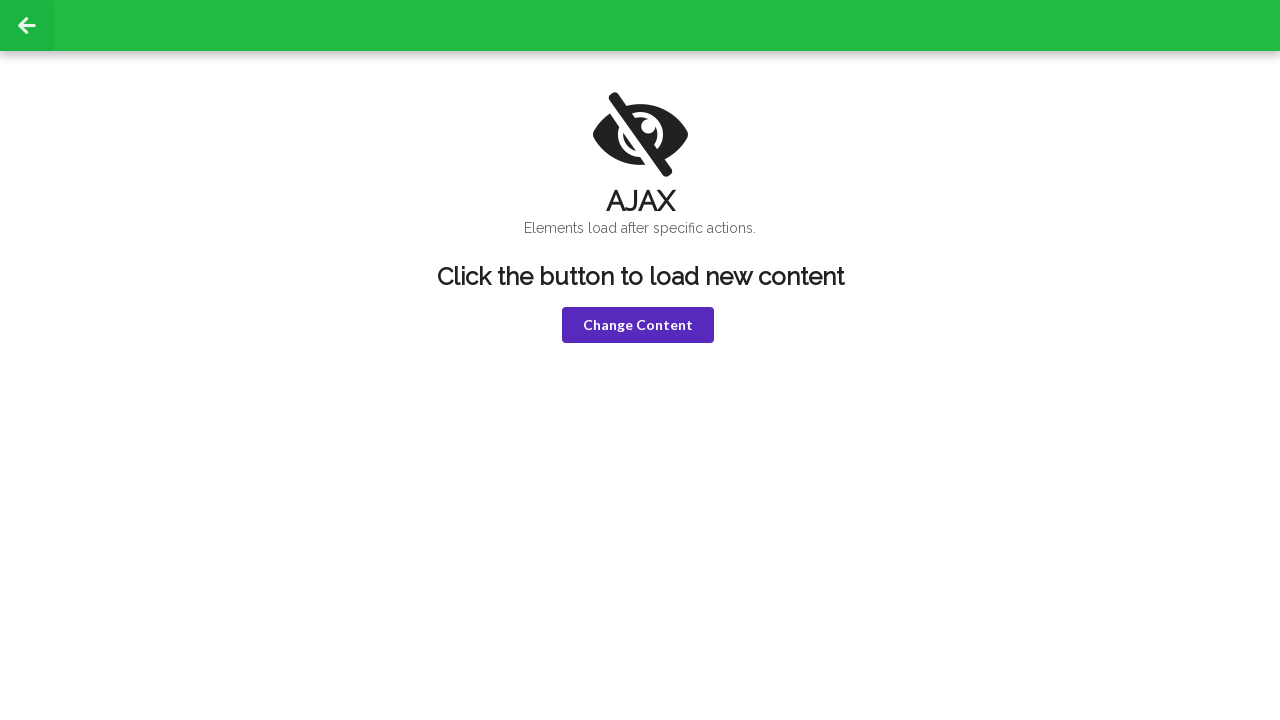

h1 element became visible after AJAX loaded
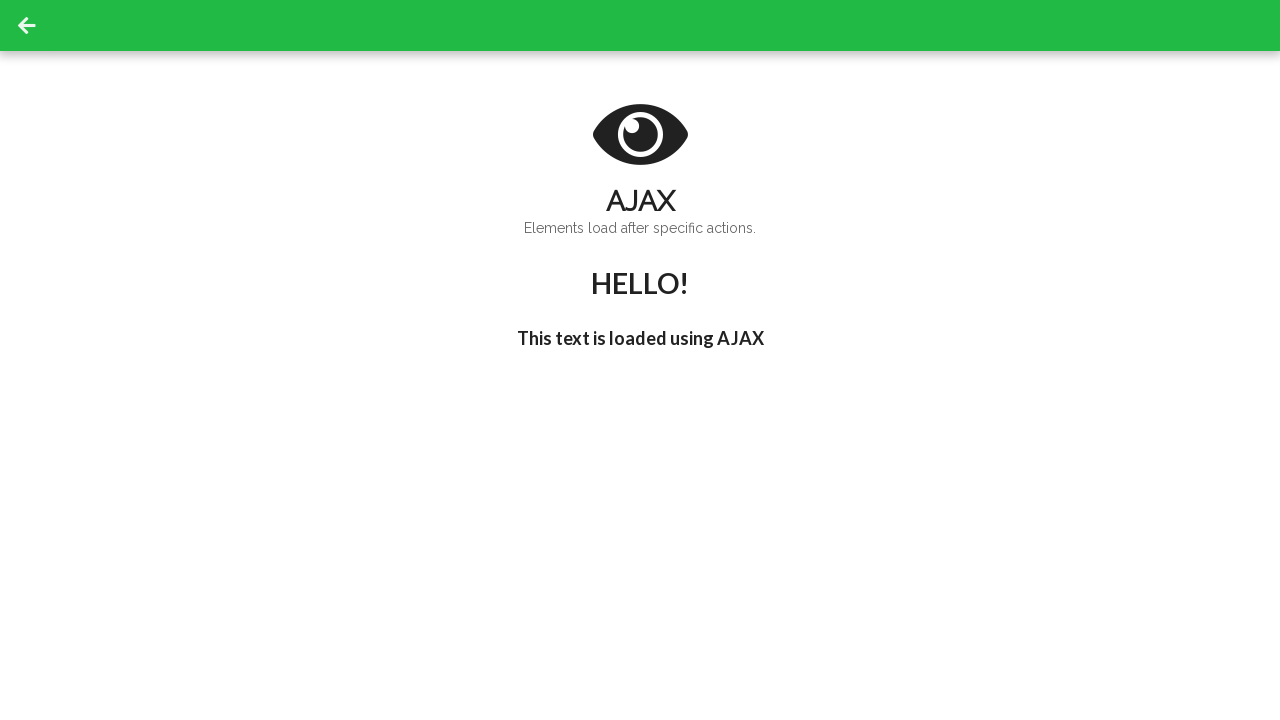

h3 text changed to 'I'm late!' confirming AJAX content loaded
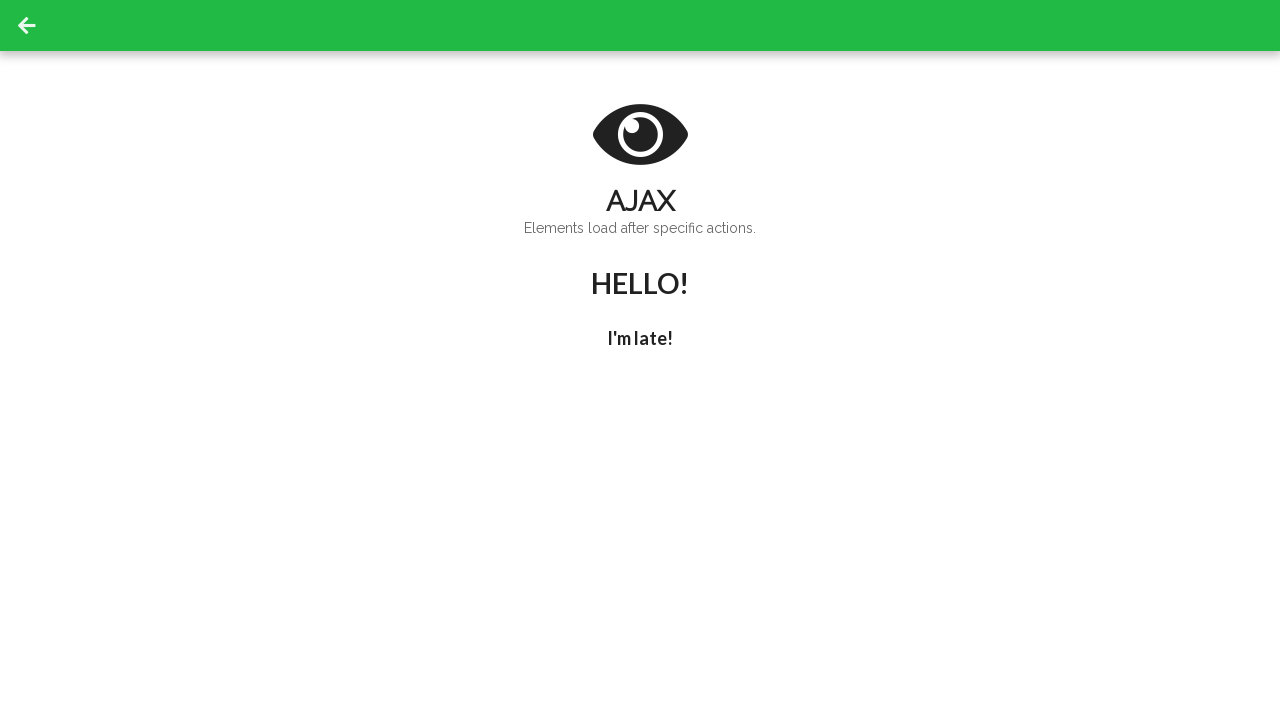

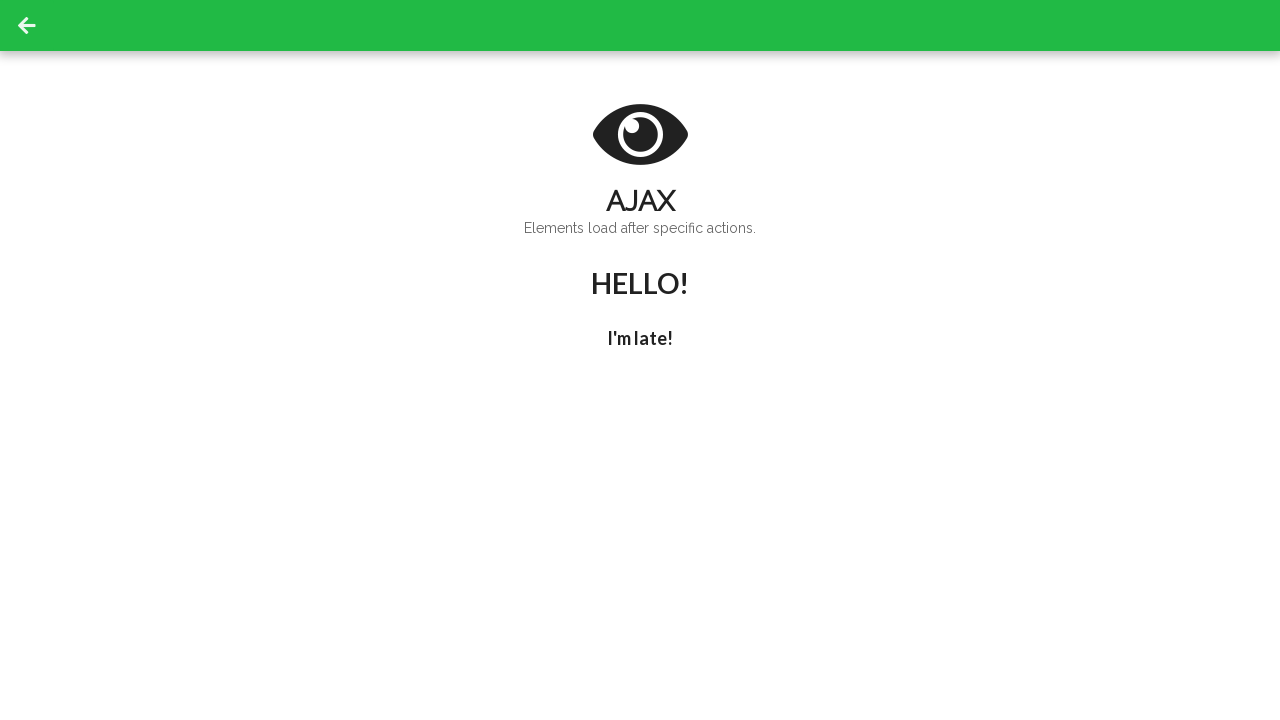